Tests navigation to Laptops category, clicks on Sony vaio i7 product, and verifies the product page displays the correct price of $790.

Starting URL: https://www.demoblaze.com/index.html

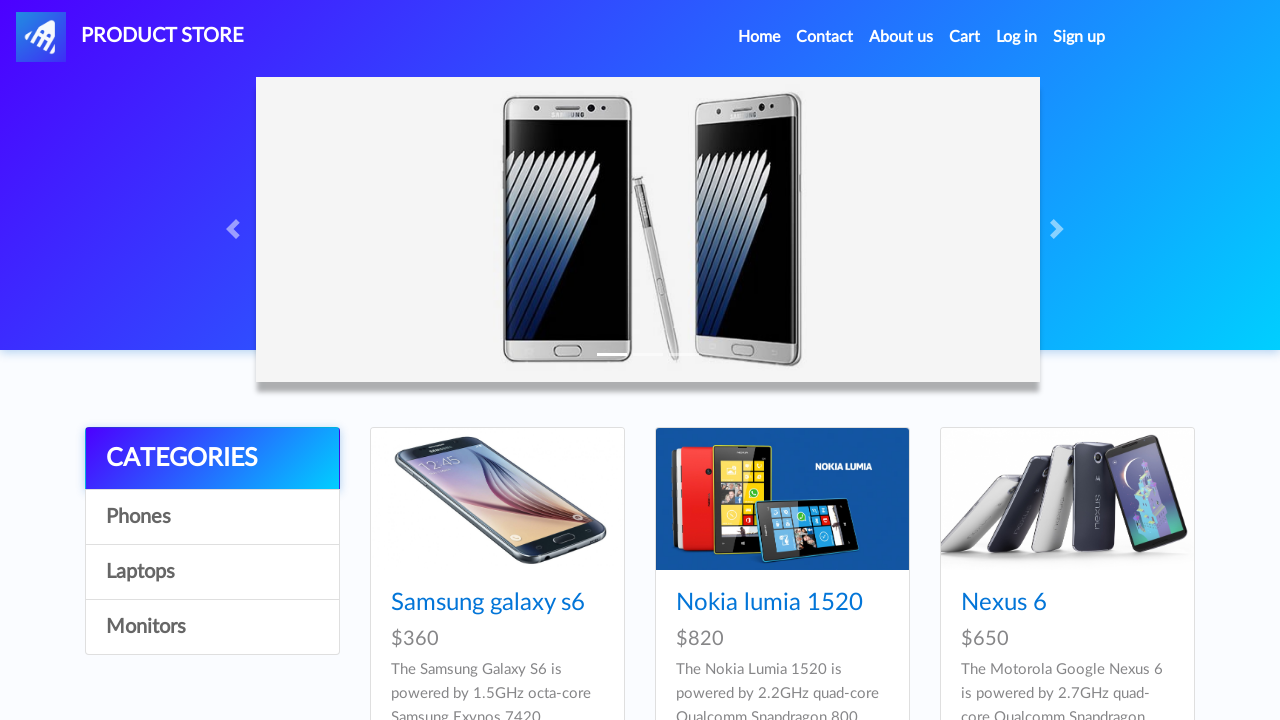

Clicked on Laptops category link at (212, 572) on a:has-text('Laptops')
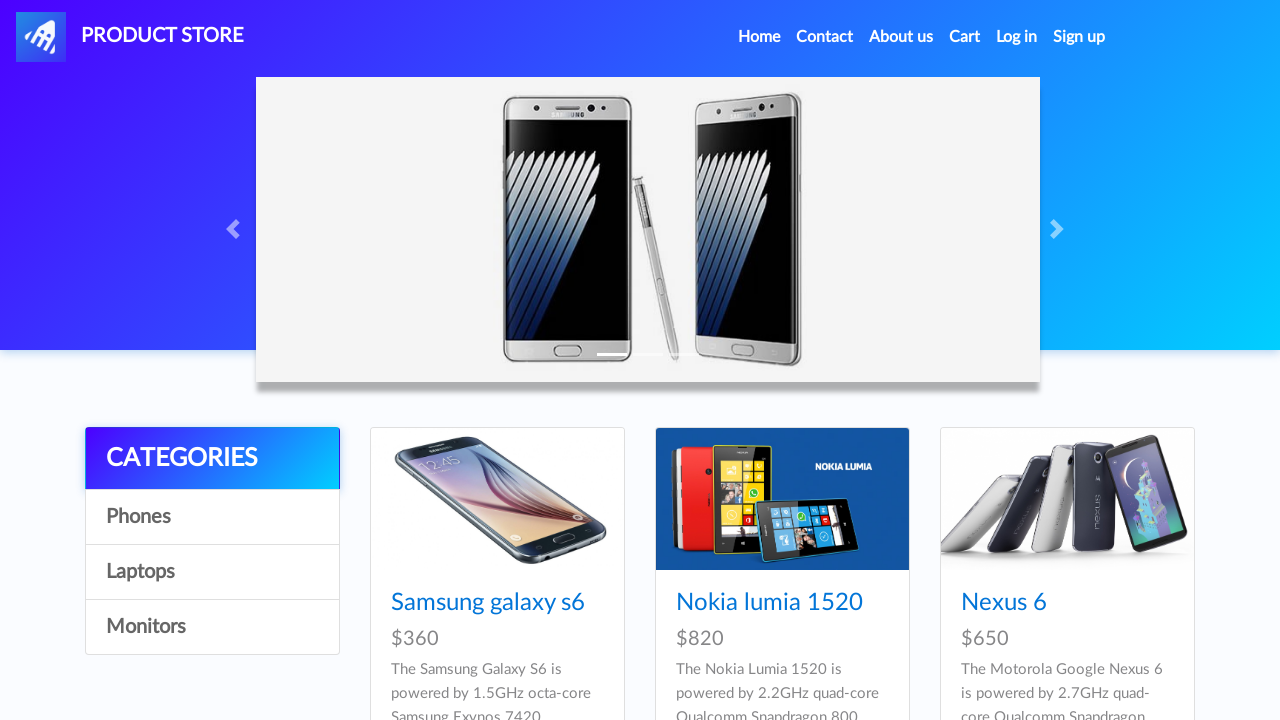

Waited for products to load
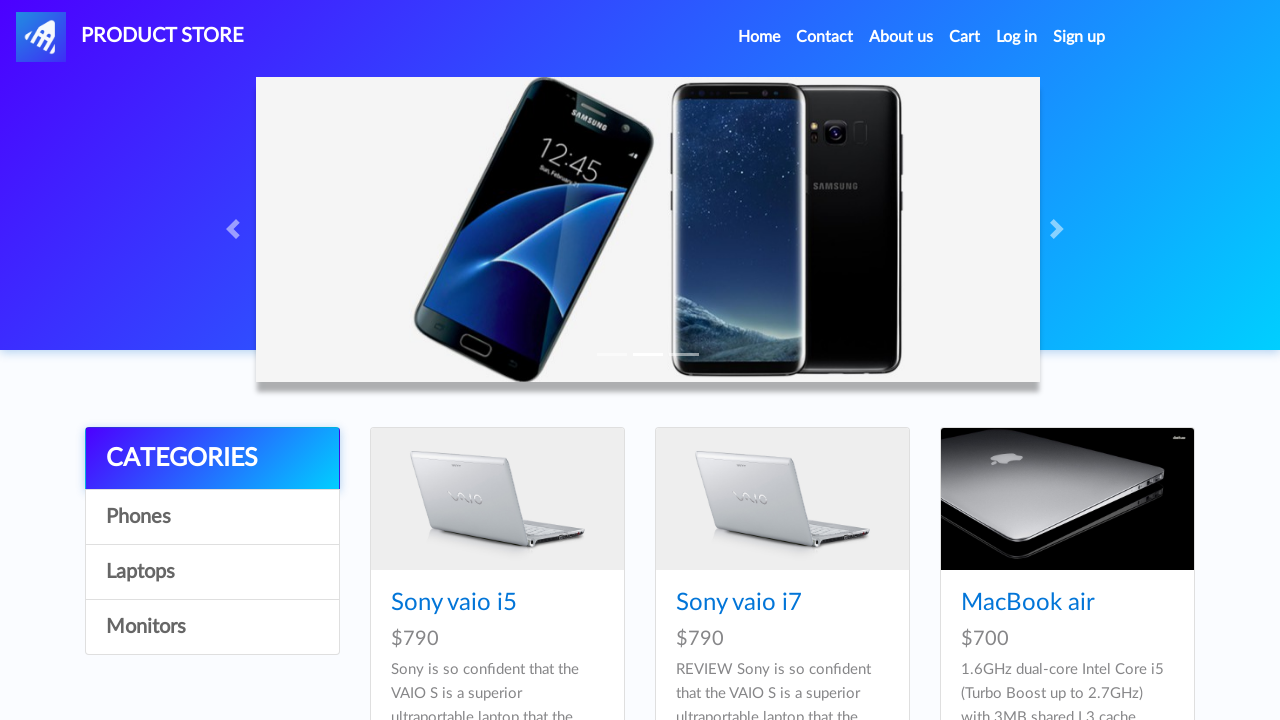

Clicked on Sony vaio i7 product at (739, 603) on a:has-text('Sony vaio i7')
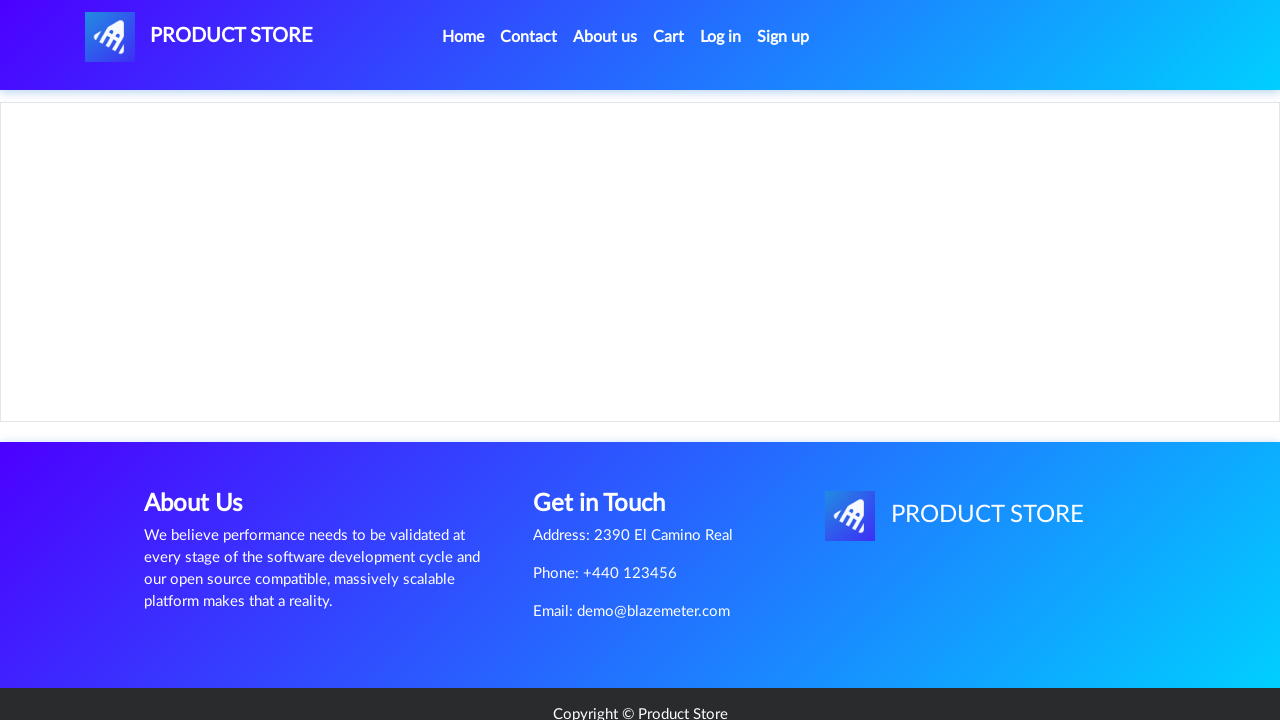

Product page loaded with price container visible
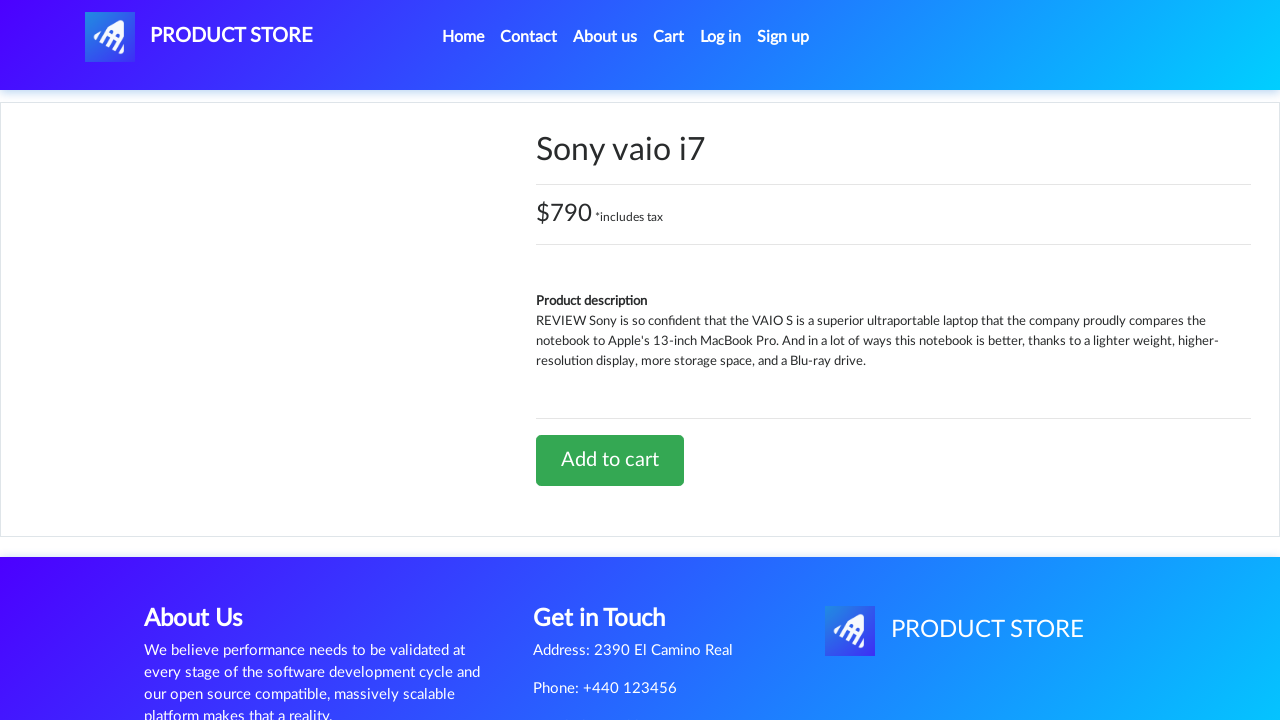

Verified product price displays $790
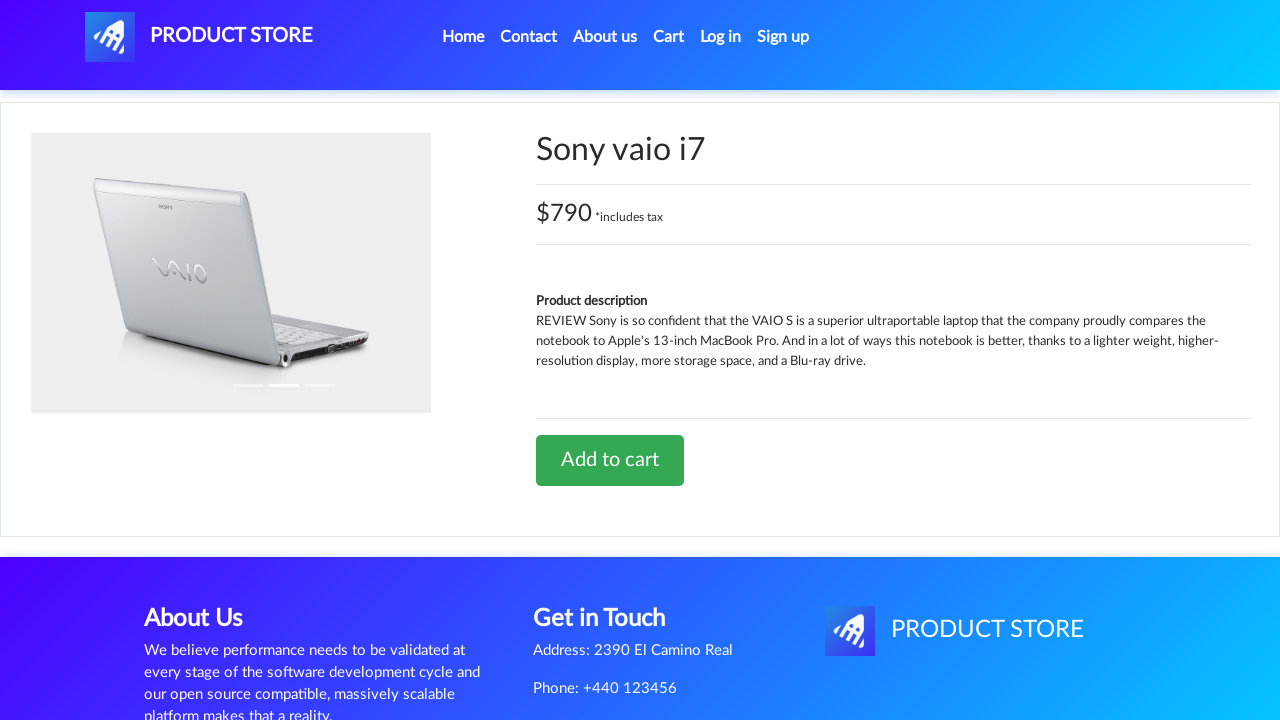

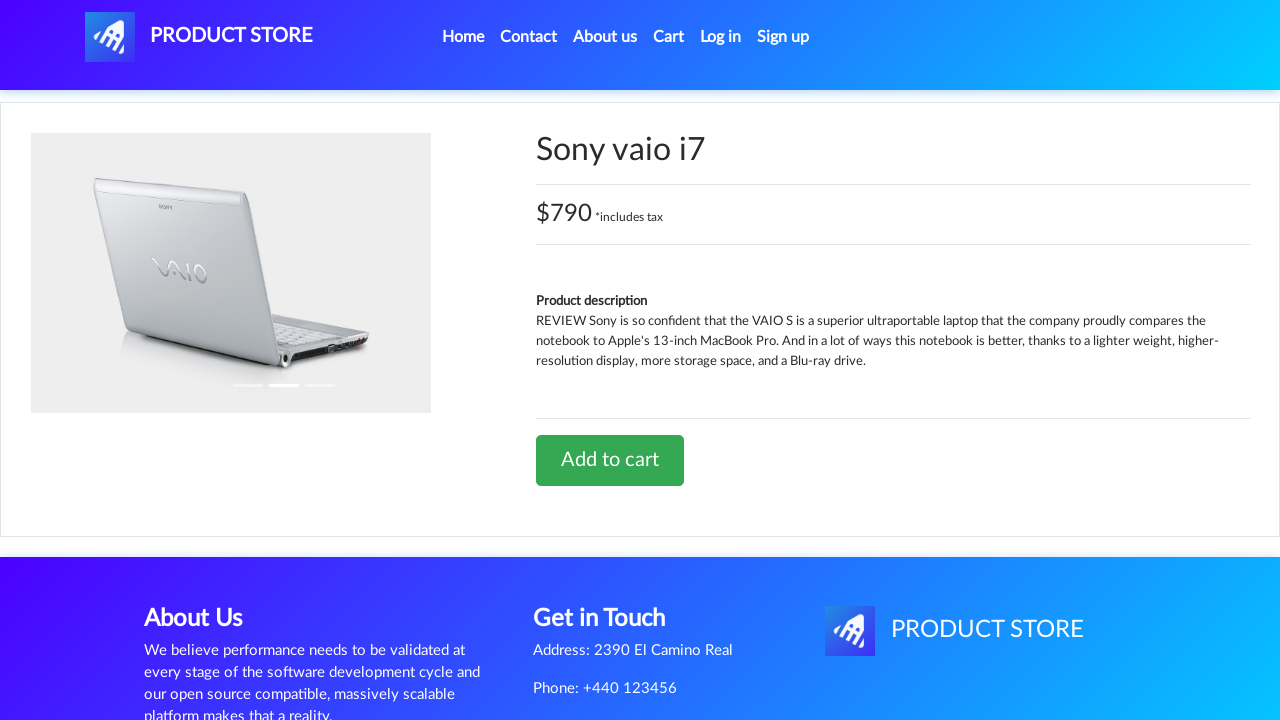